Tests multiple window handling by clicking on app store links that open in new windows, verifying the window titles, and closing them

Starting URL: http://adactinhotelapp.com/

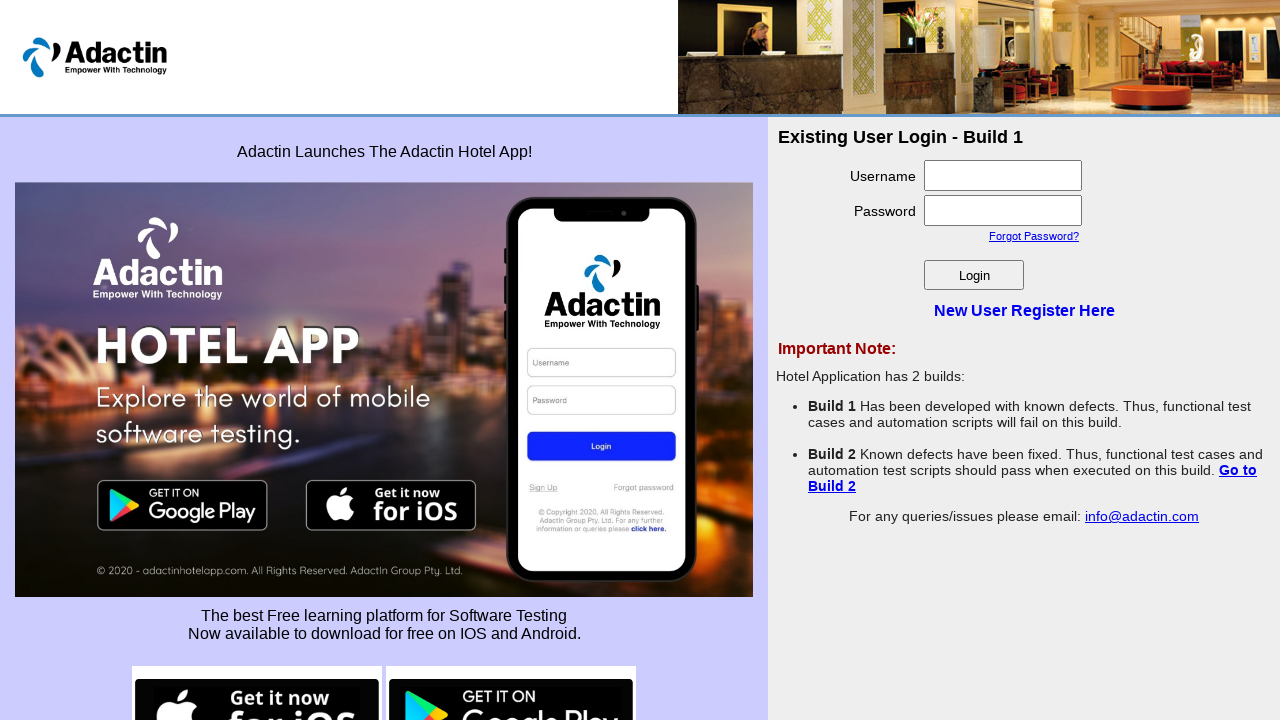

Clicked Google Play Store link which opened in new window at (511, 630) on xpath=//img[contains(@src,'google-play')]/parent::a
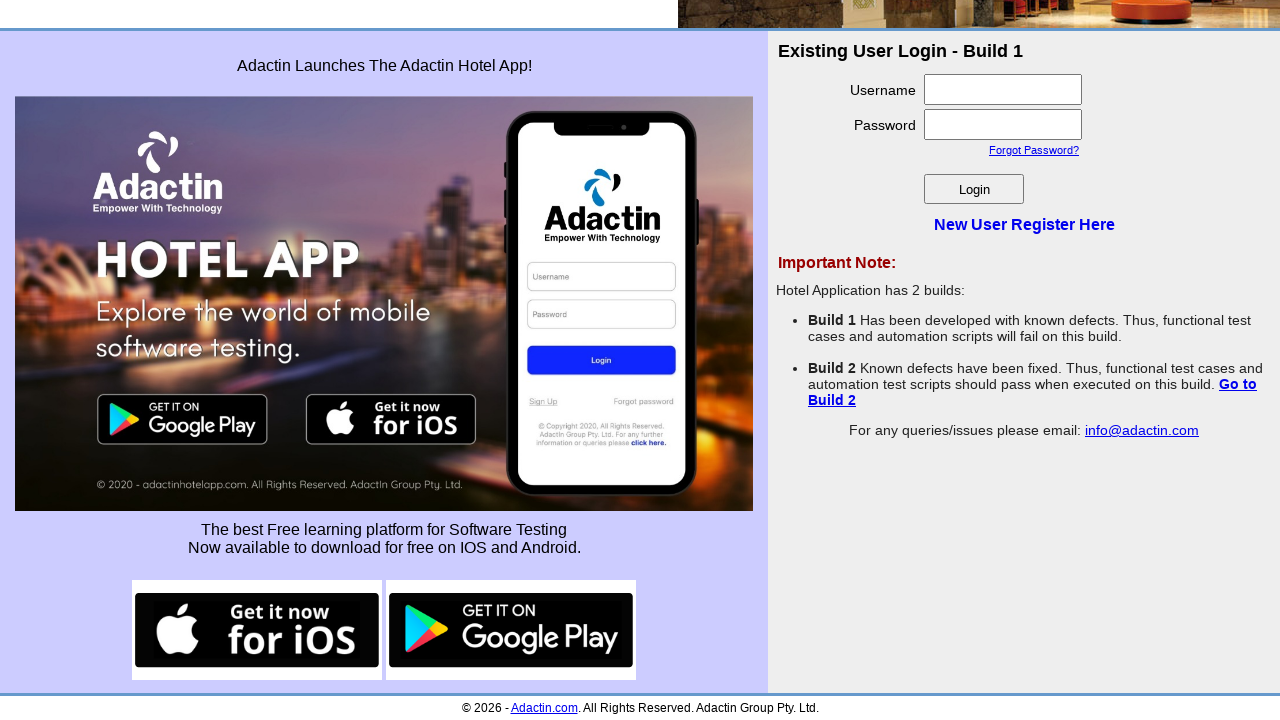

New Google Play Store window opened and captured
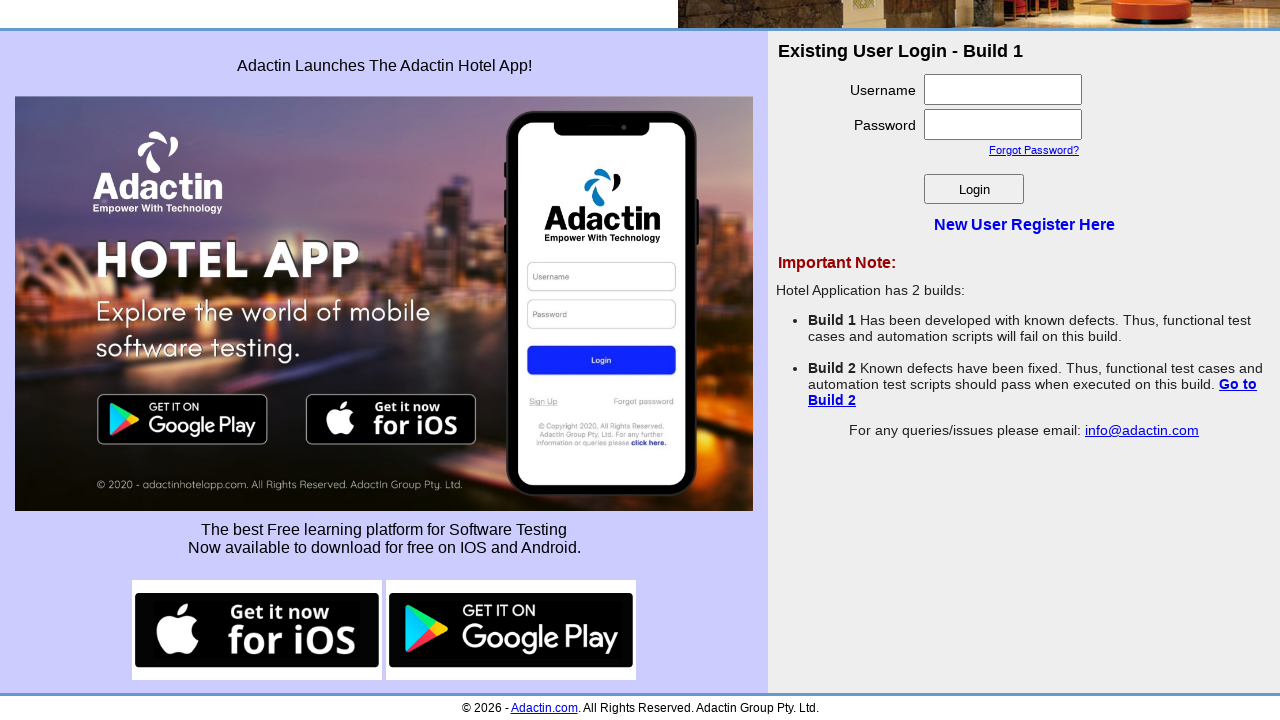

Failed to verify Google Play window - unexpected title
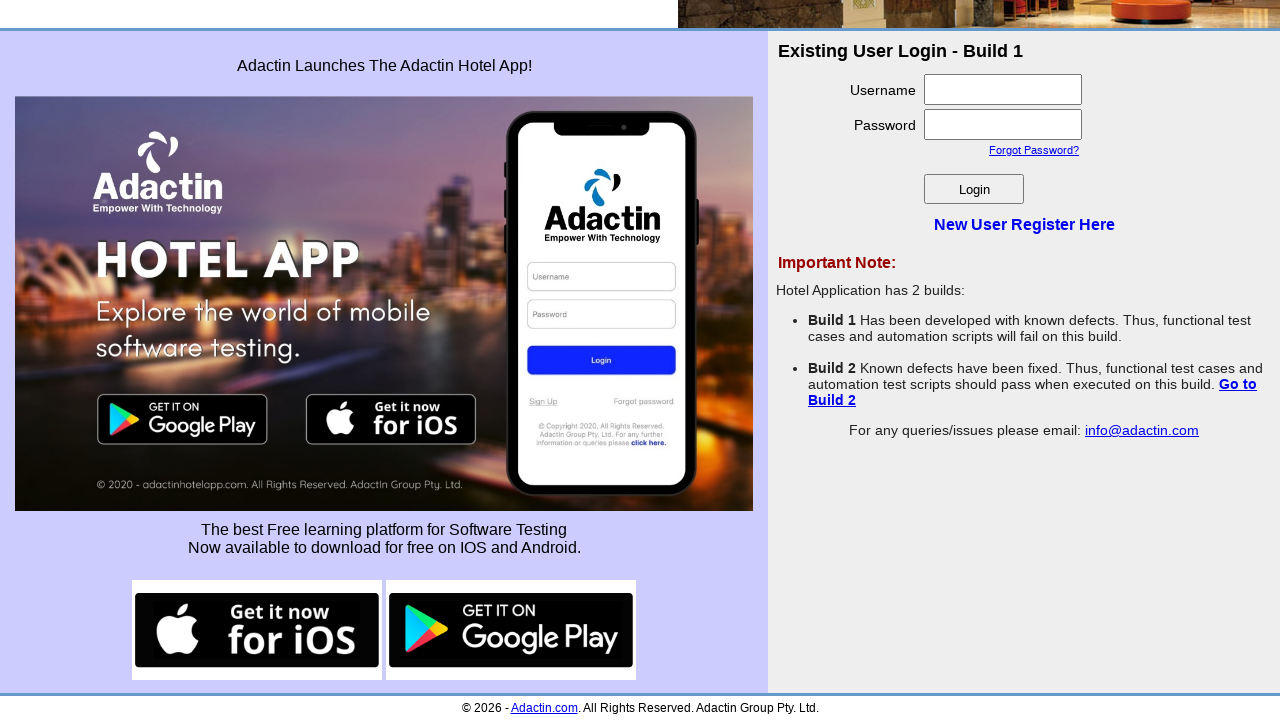

Clicked iOS App Store link which opened in new window at (257, 630) on xpath=//img[contains(@src,'ios-button')]/parent::a
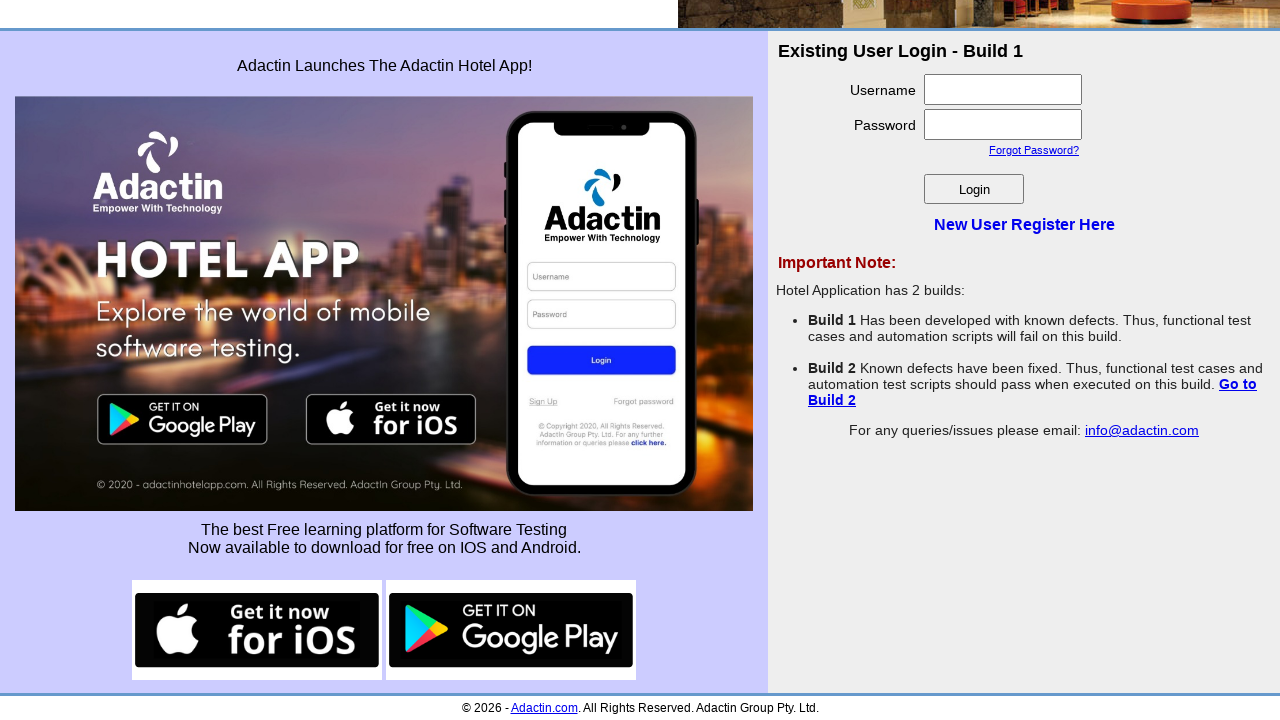

New iOS App Store window opened and captured
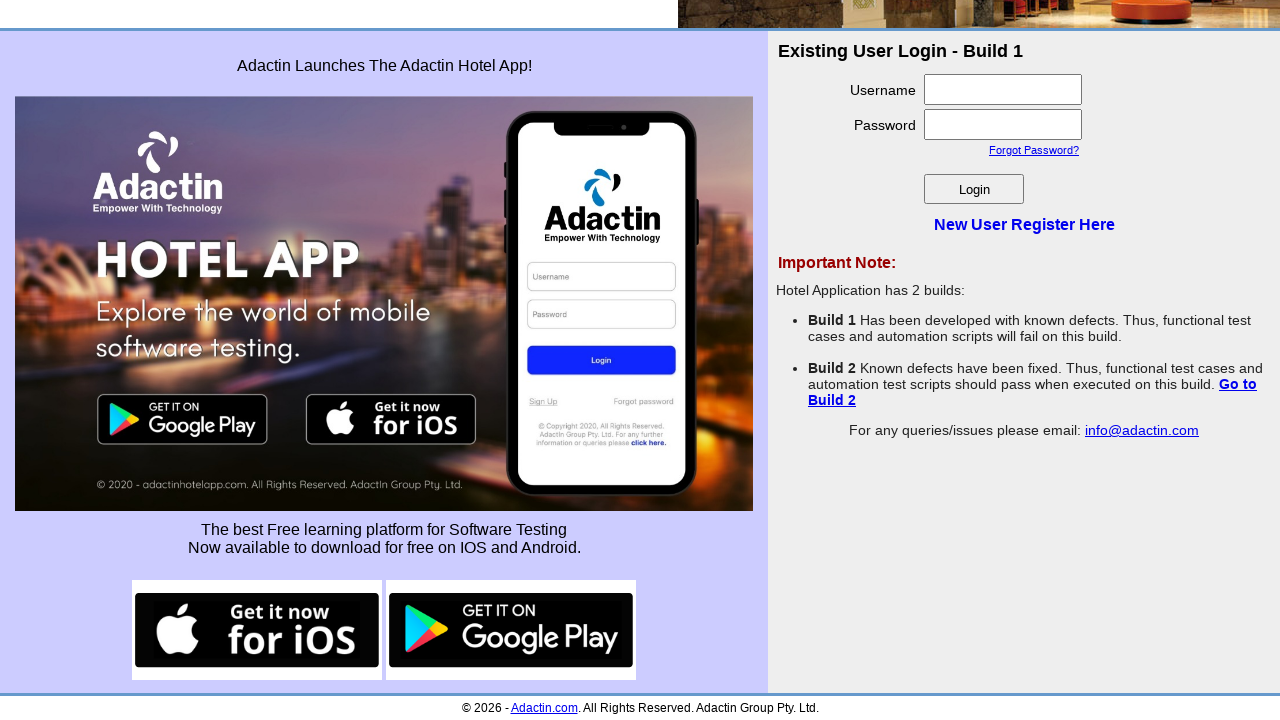

Verified new window title is exactly 'TestFlight - Apple': TestFlight - Apple
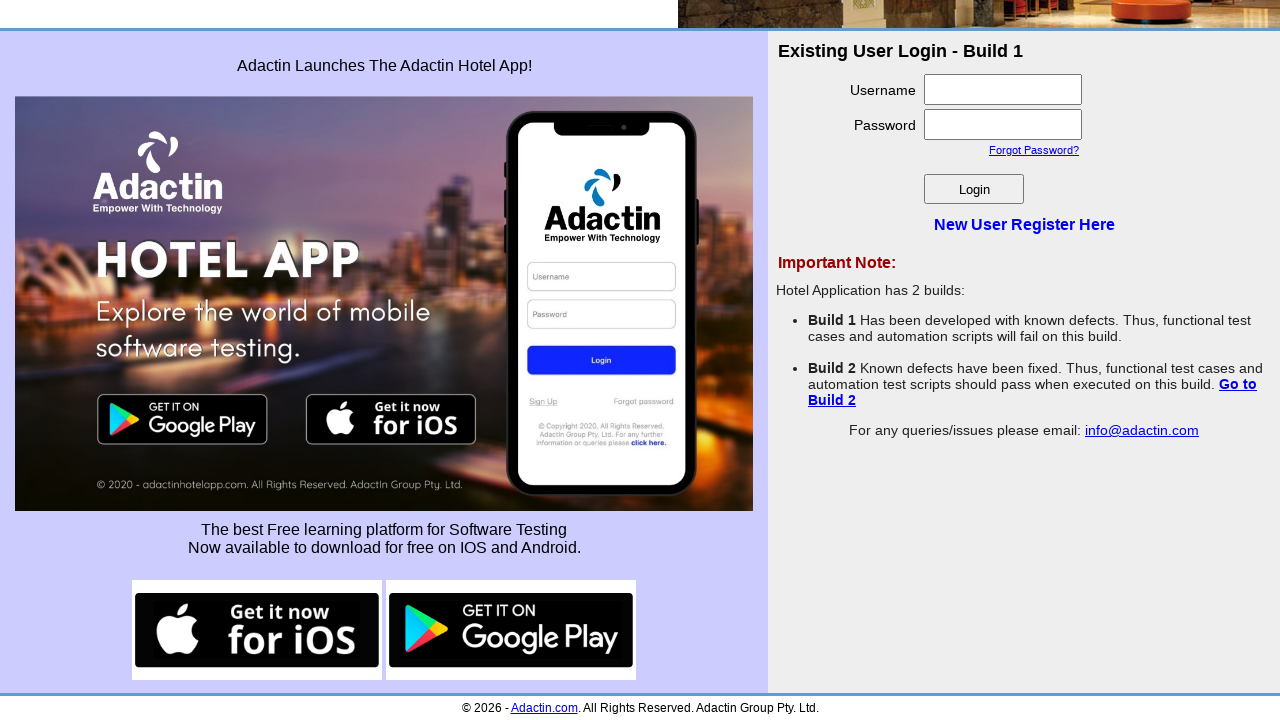

Closed TestFlight window
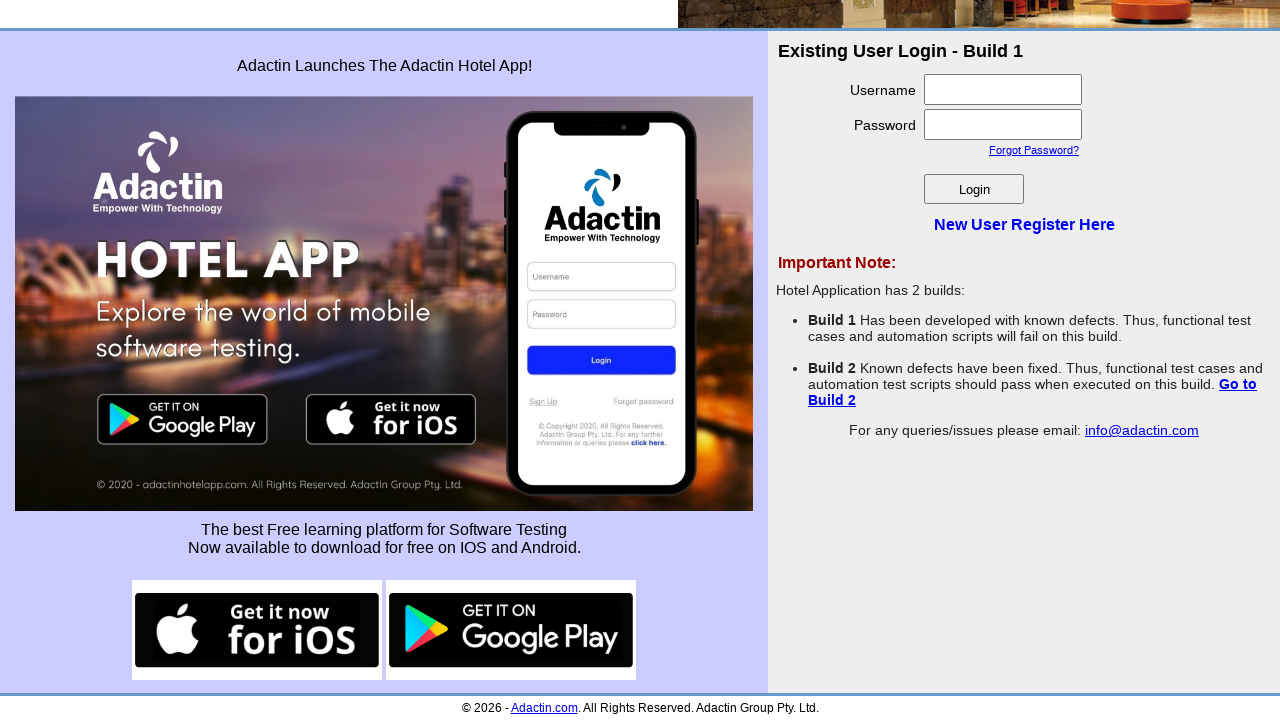

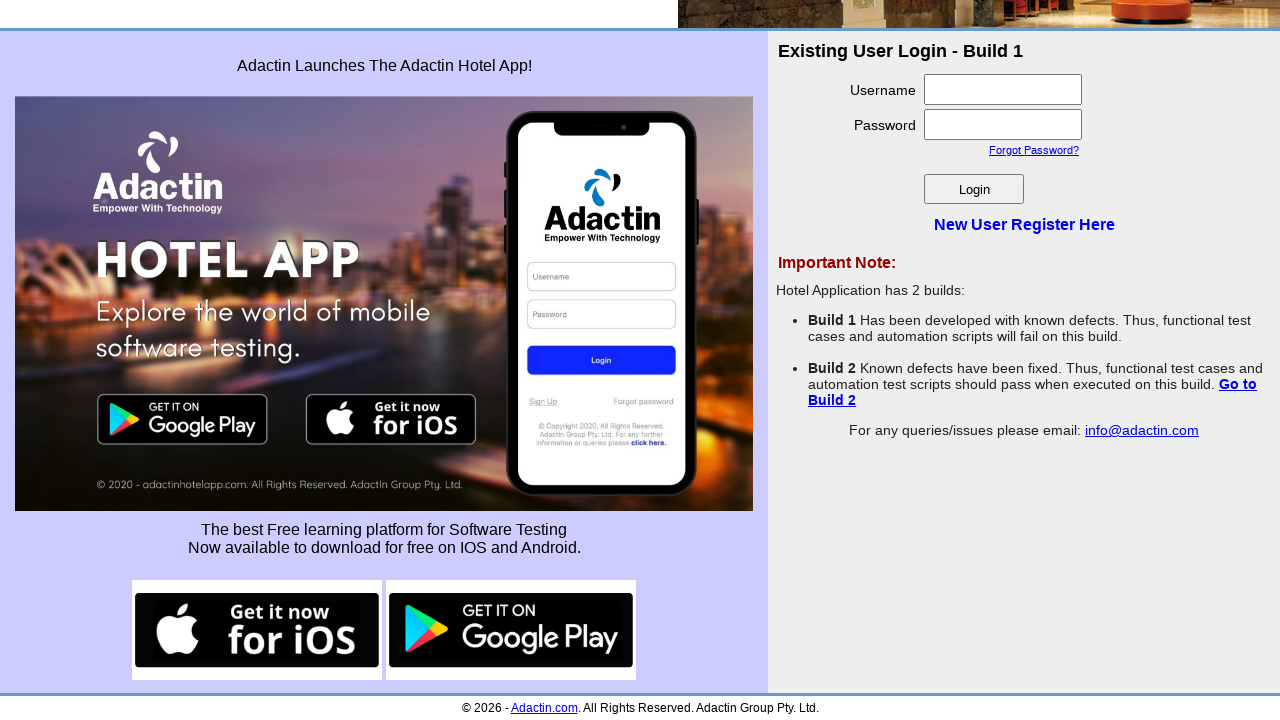